Tests drag-and-drop functionality by dragging an Angular logo image element to a target drop zone on a demo automation testing site.

Starting URL: https://demo.automationtesting.in/Static.html

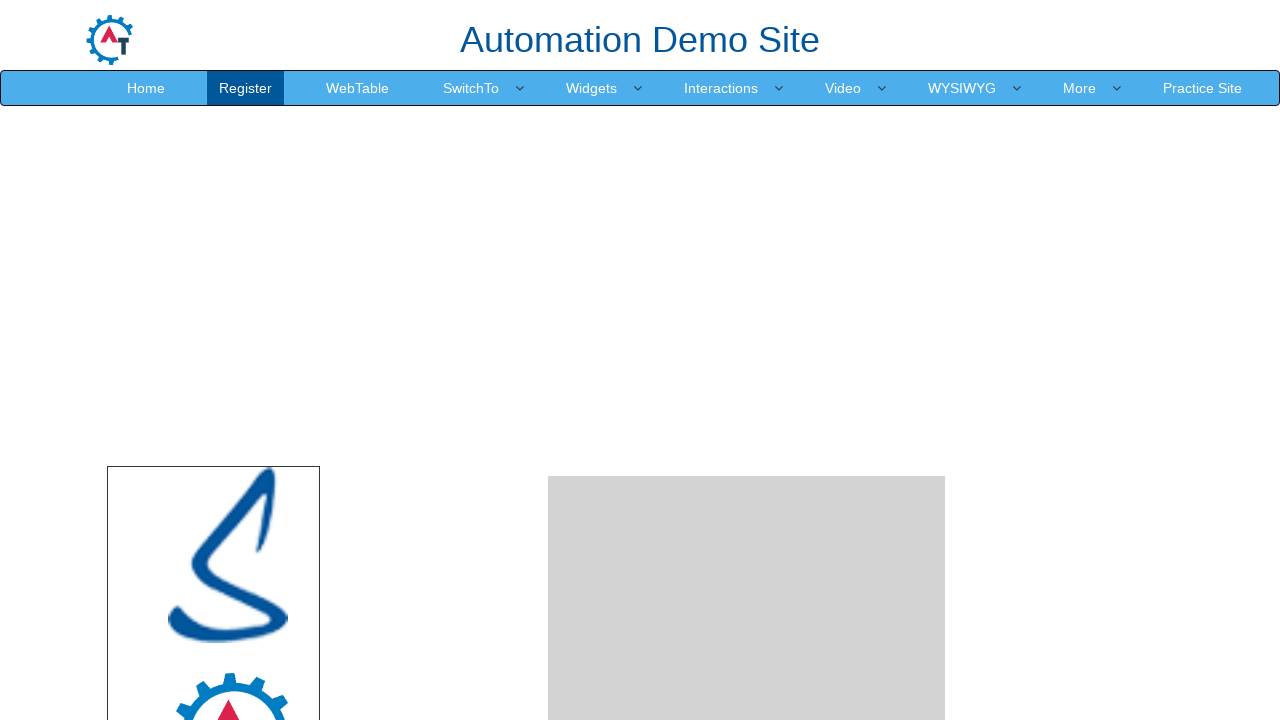

Waited for Angular logo element to be visible
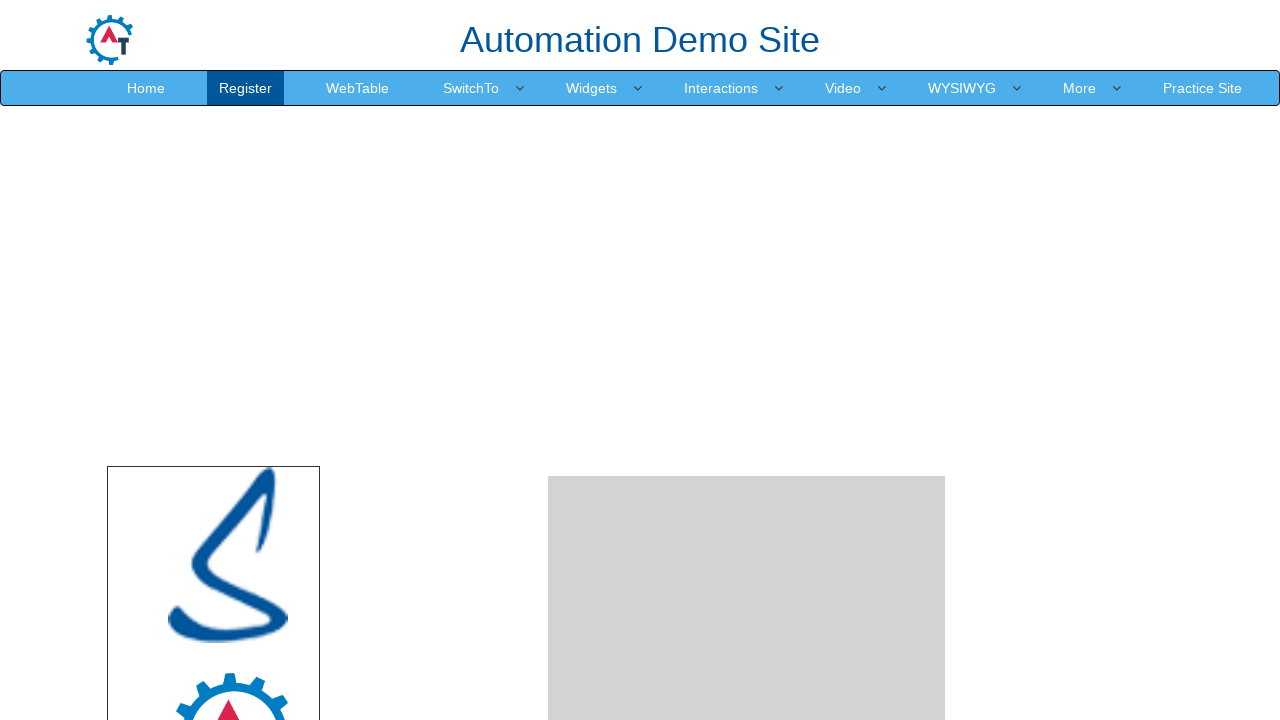

Located the Angular logo draggable element
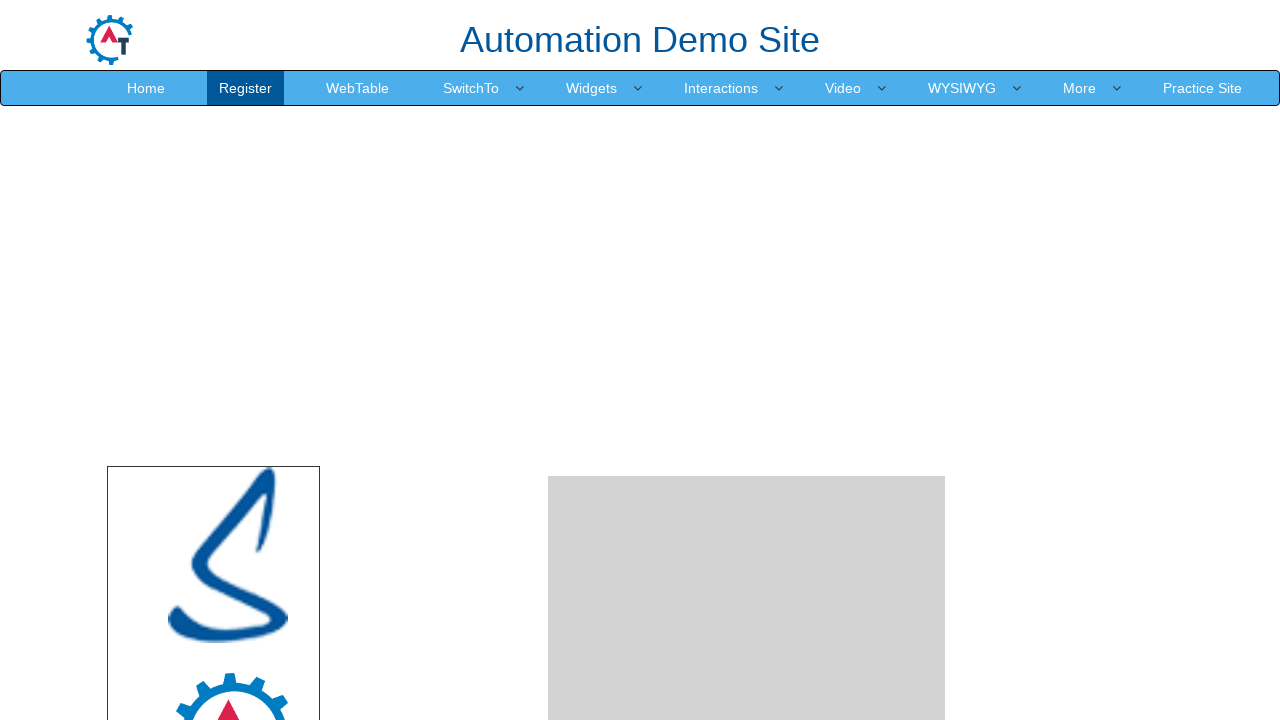

Located the drop zone target element
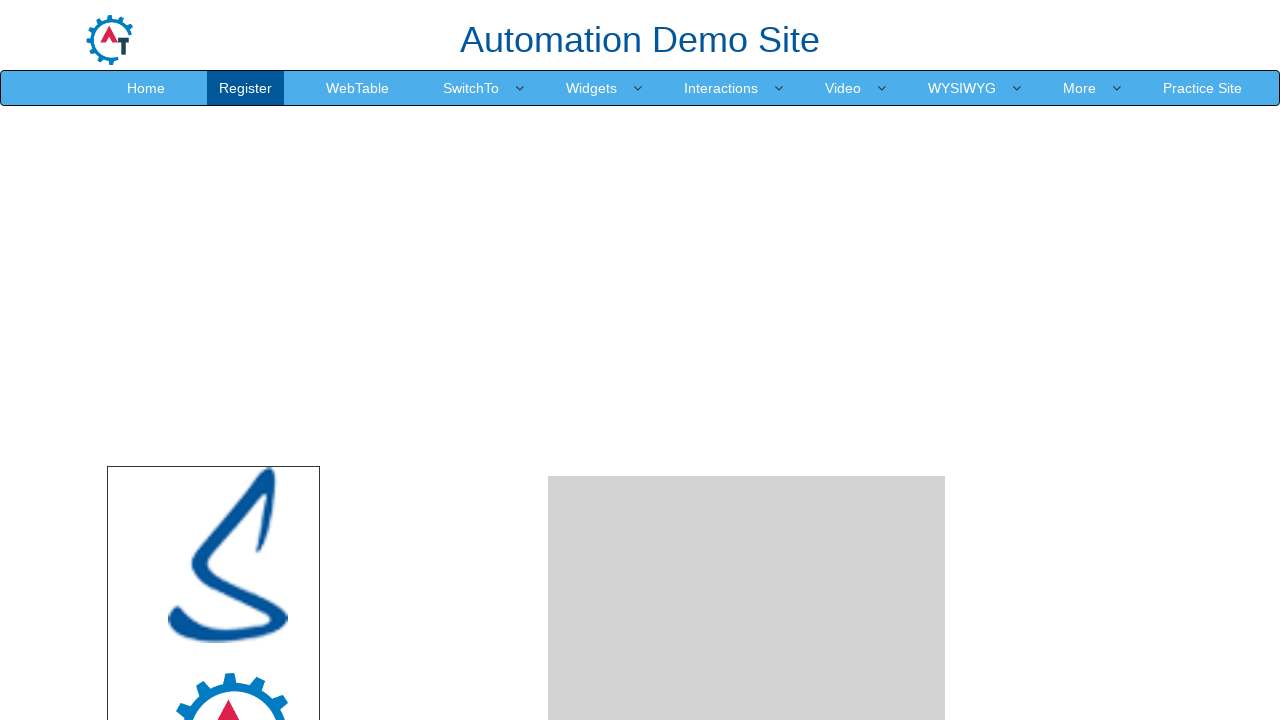

Dragged Angular logo to the drop zone at (747, 481)
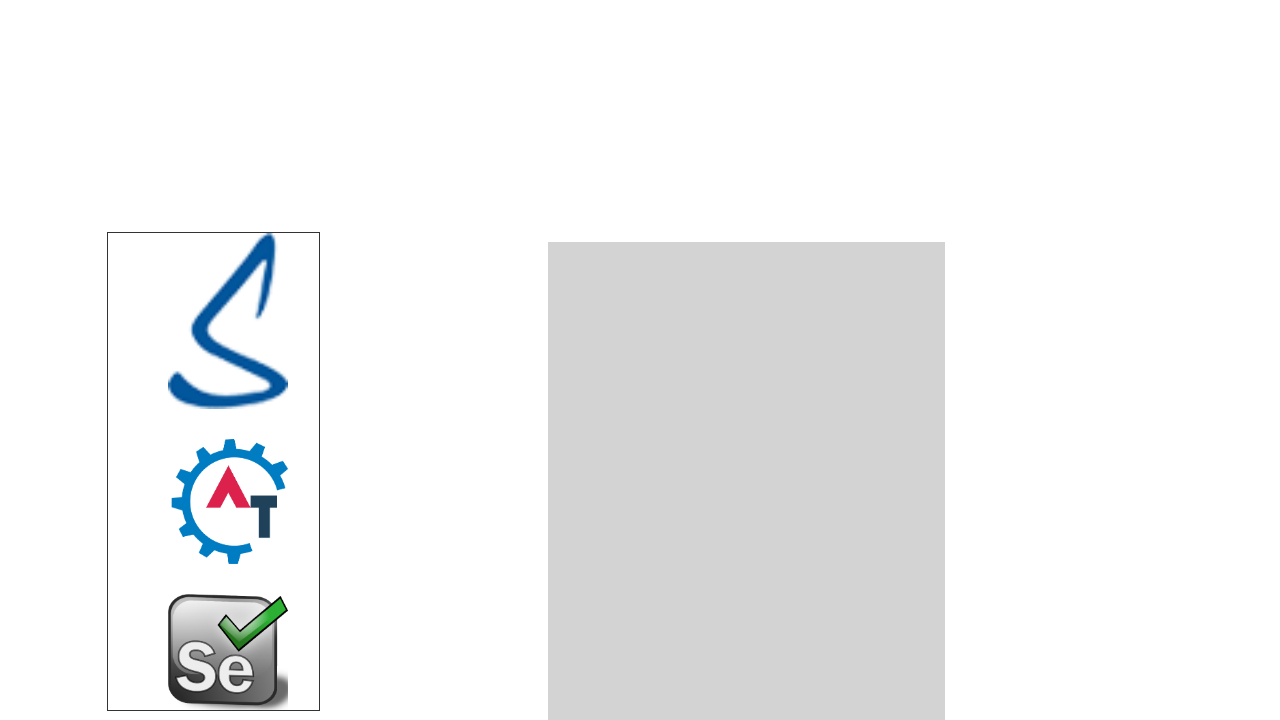

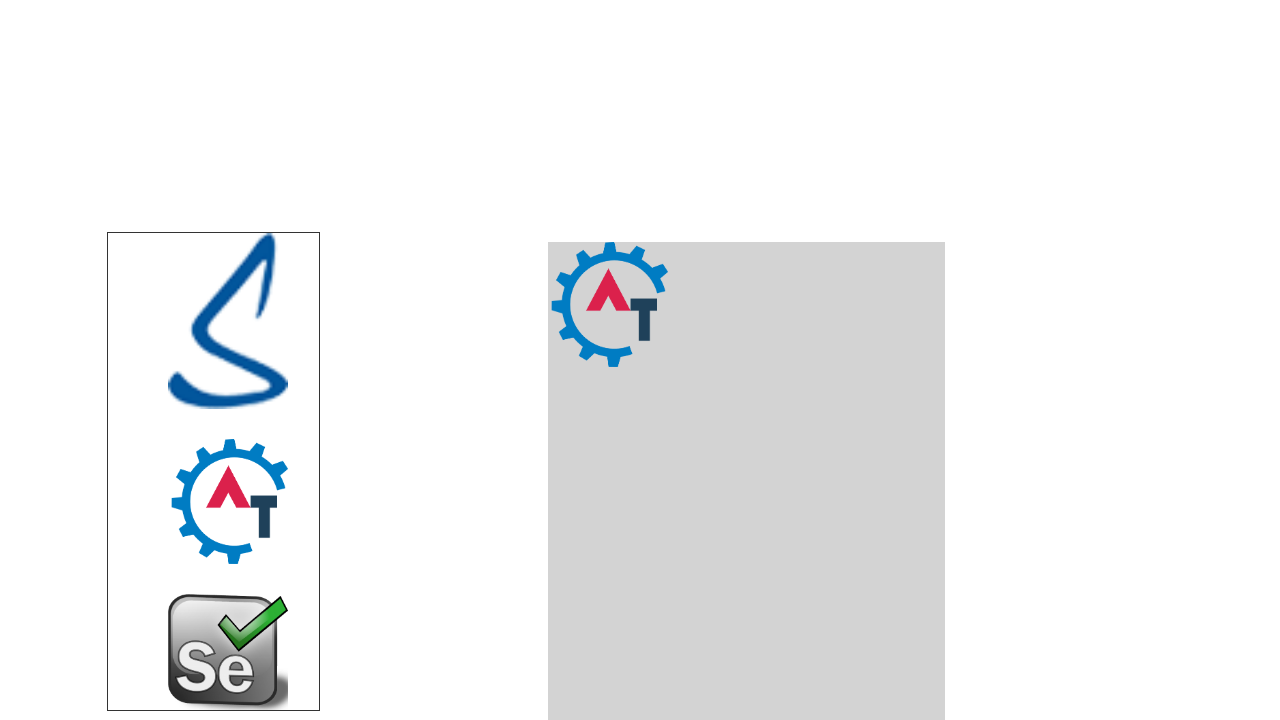